Tests that a todo item is removed when edited to an empty string

Starting URL: https://demo.playwright.dev/todomvc

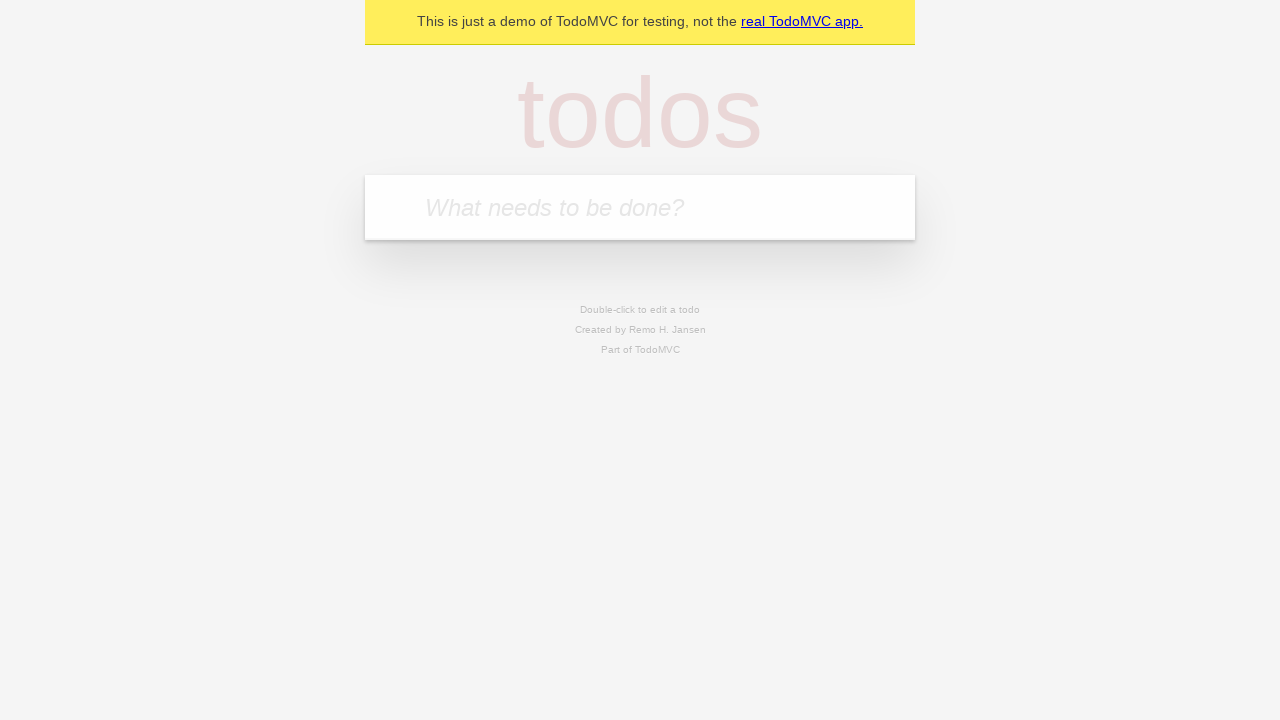

Located the 'What needs to be done?' input field
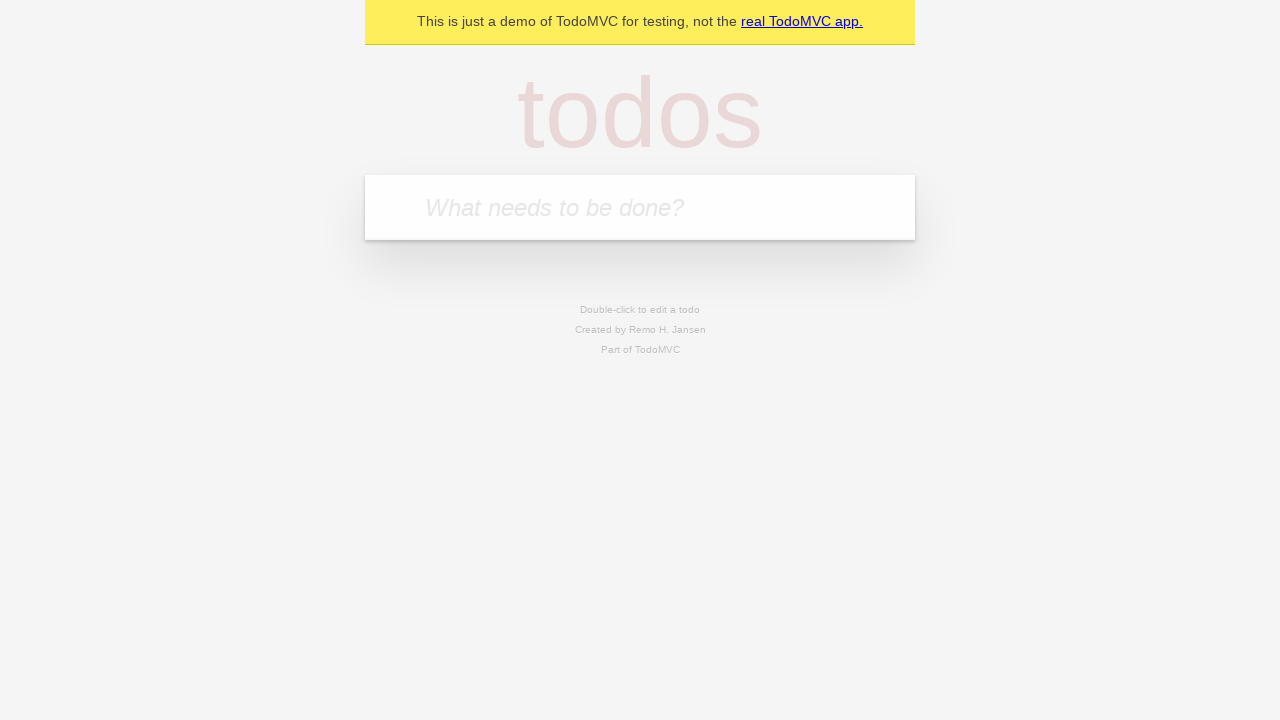

Filled new todo field with 'buy some cheese' on internal:attr=[placeholder="What needs to be done?"i]
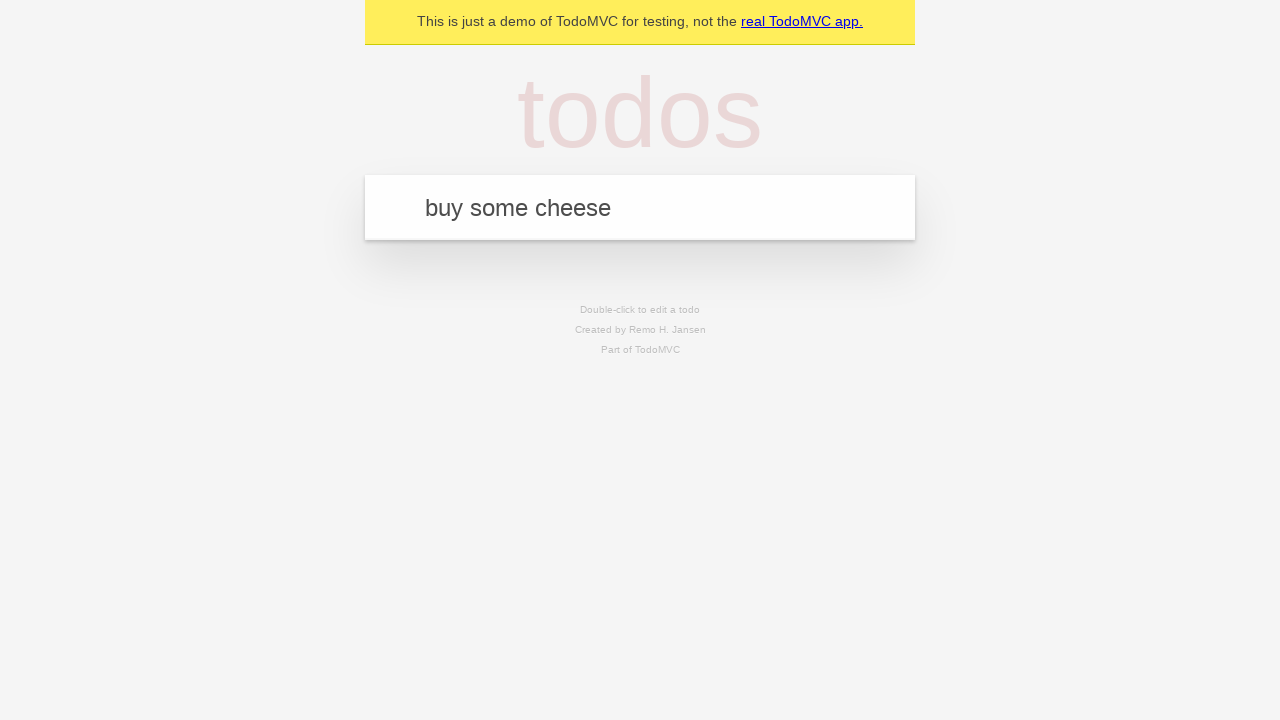

Pressed Enter to create todo item 'buy some cheese' on internal:attr=[placeholder="What needs to be done?"i]
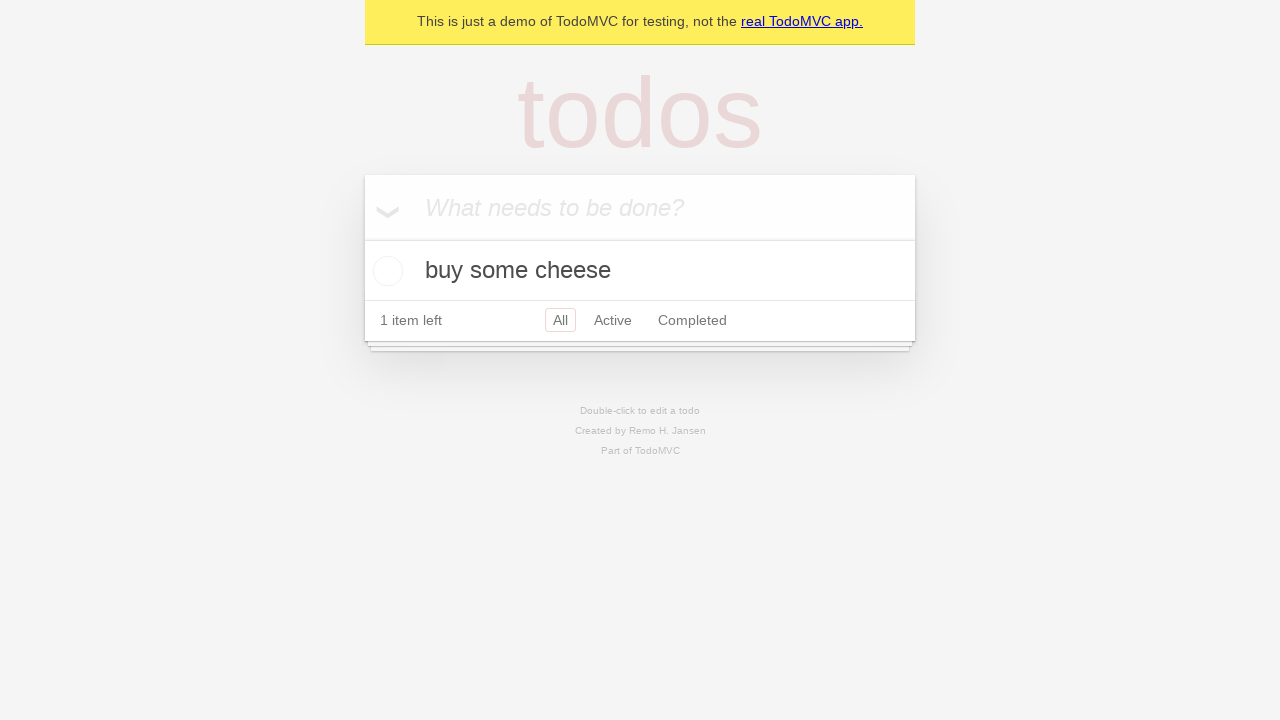

Filled new todo field with 'feed the cat' on internal:attr=[placeholder="What needs to be done?"i]
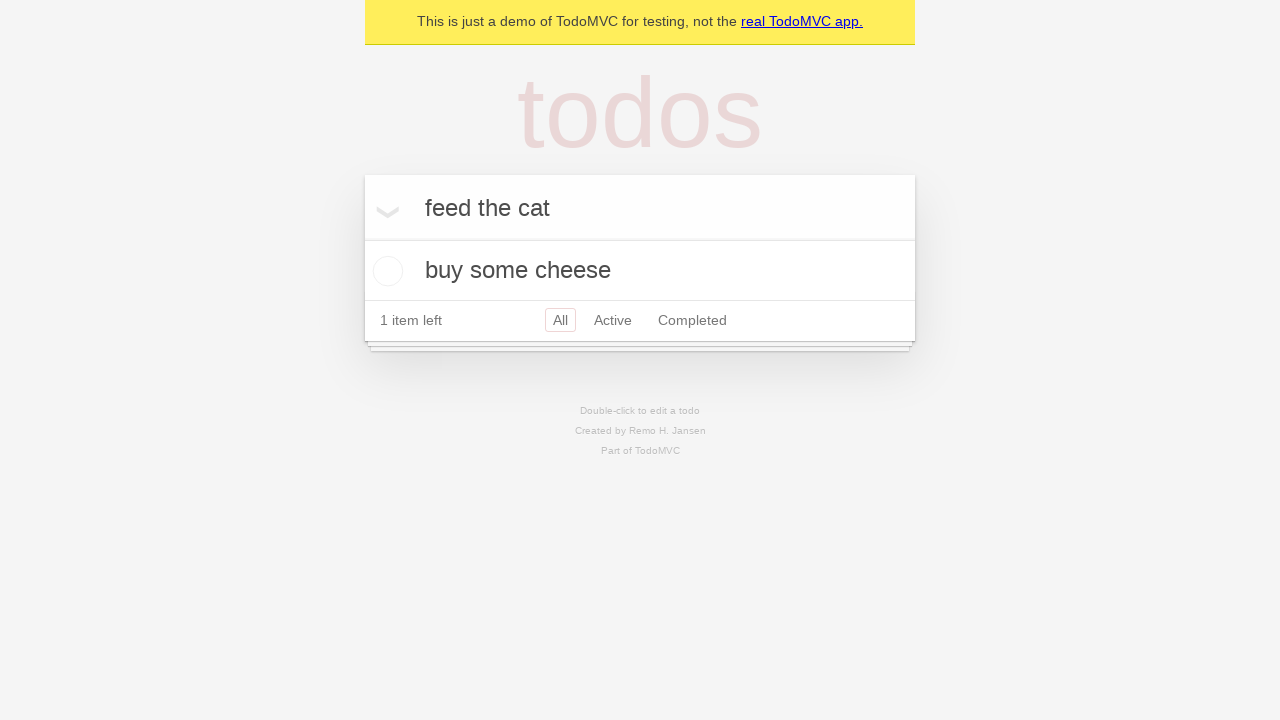

Pressed Enter to create todo item 'feed the cat' on internal:attr=[placeholder="What needs to be done?"i]
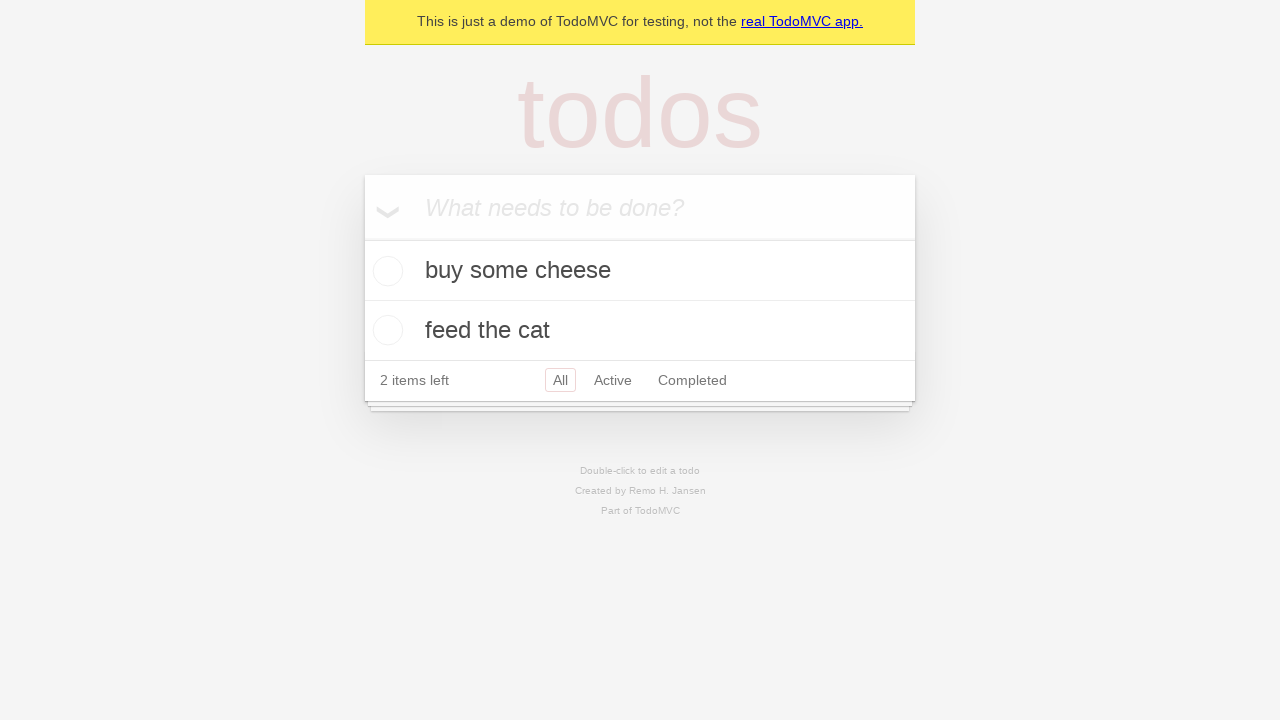

Filled new todo field with 'book a doctors appointment' on internal:attr=[placeholder="What needs to be done?"i]
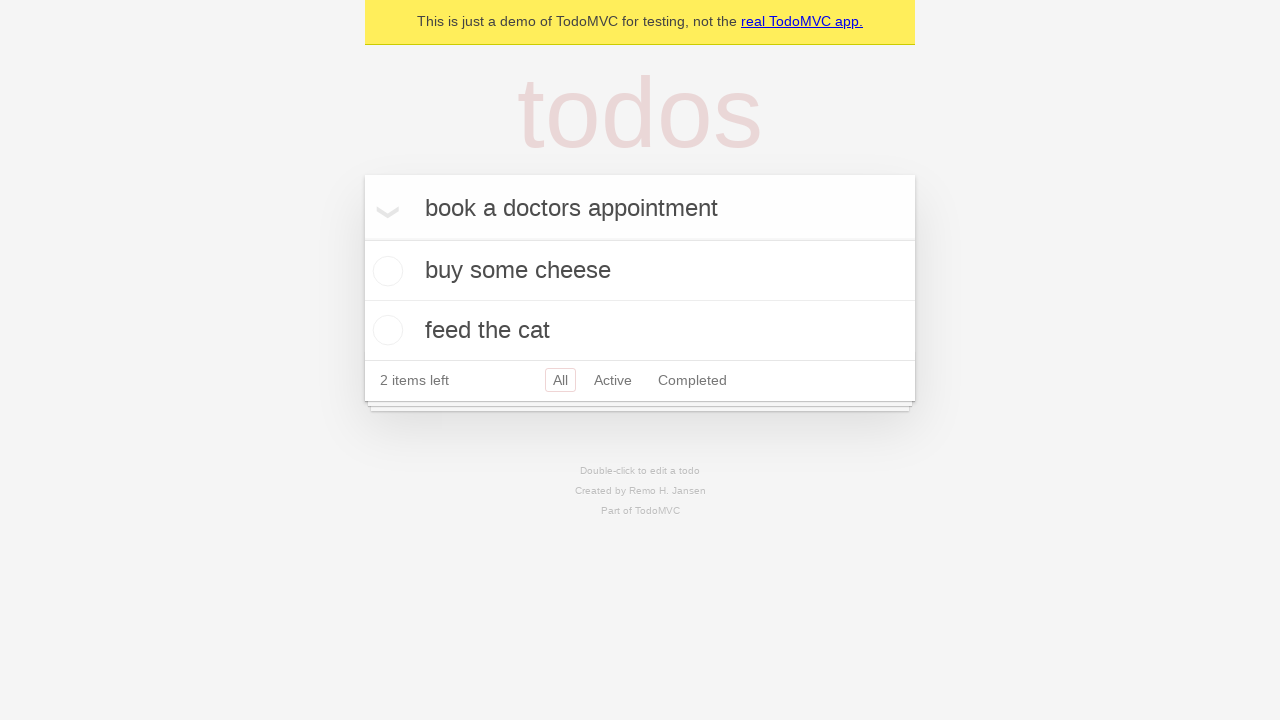

Pressed Enter to create todo item 'book a doctors appointment' on internal:attr=[placeholder="What needs to be done?"i]
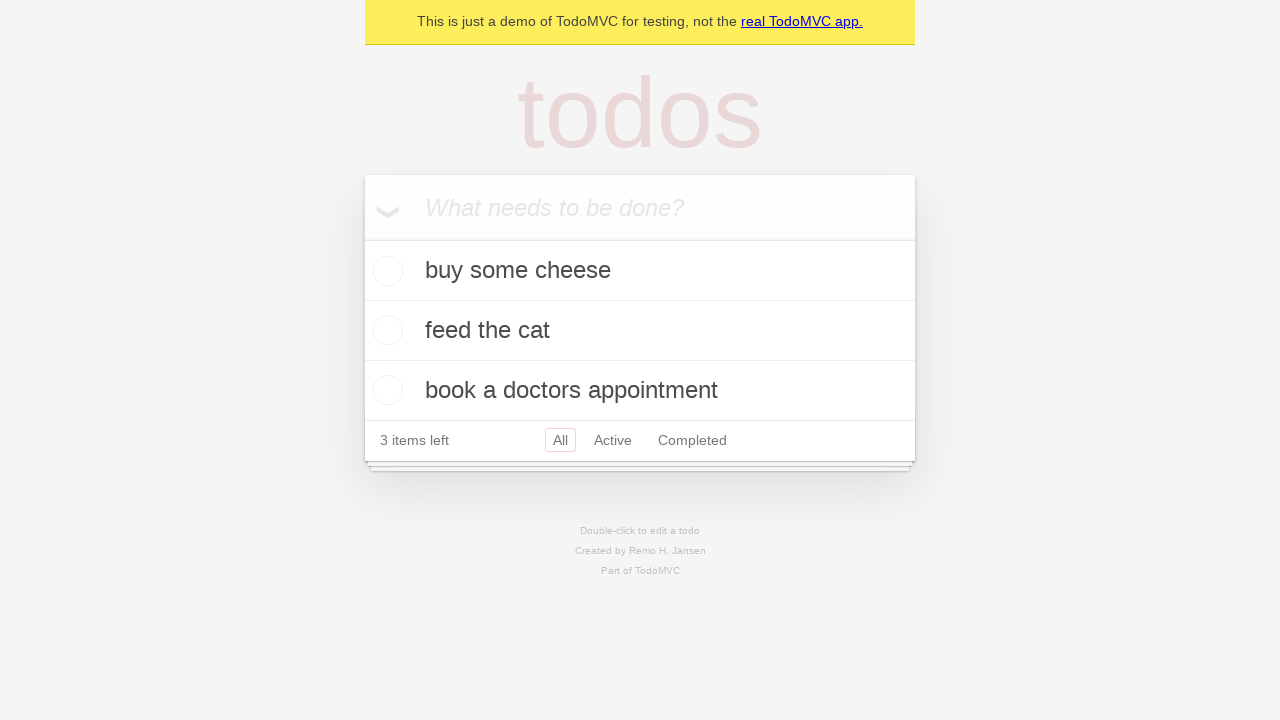

Located all todo items
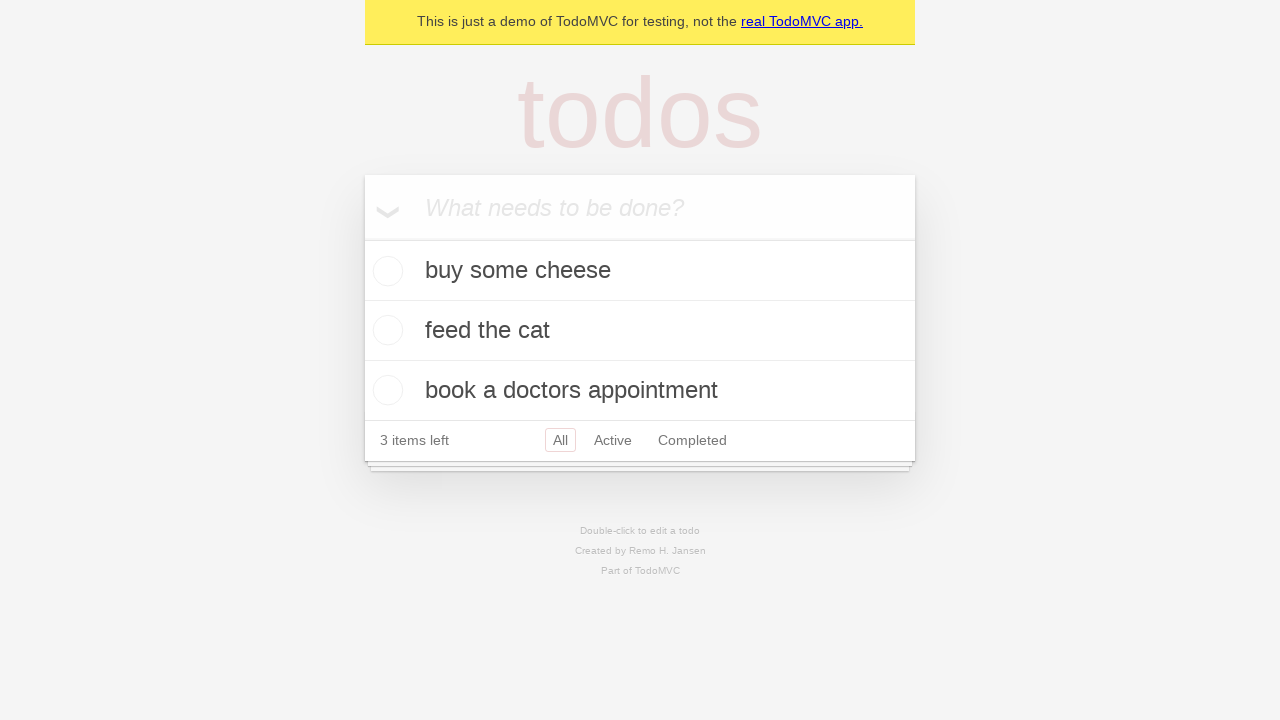

Double-clicked the second todo item to enter edit mode at (640, 331) on internal:testid=[data-testid="todo-item"s] >> nth=1
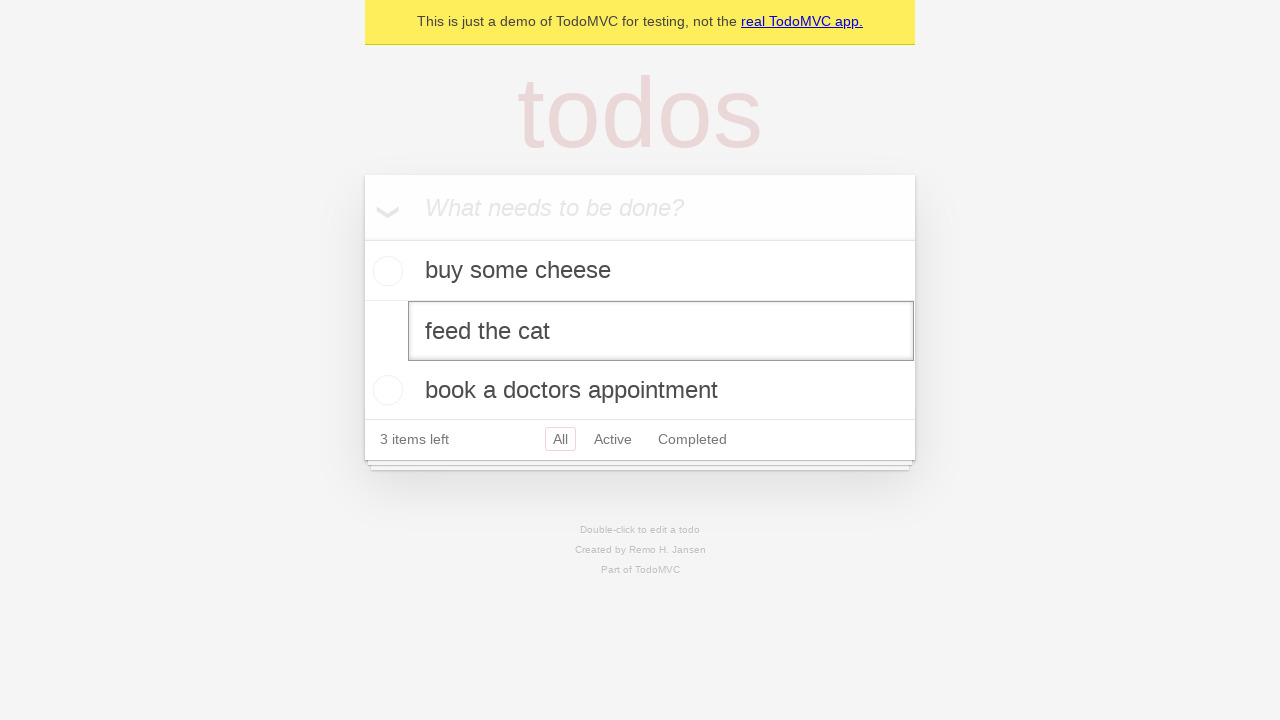

Cleared the text in the edit field to empty string on internal:testid=[data-testid="todo-item"s] >> nth=1 >> internal:role=textbox[nam
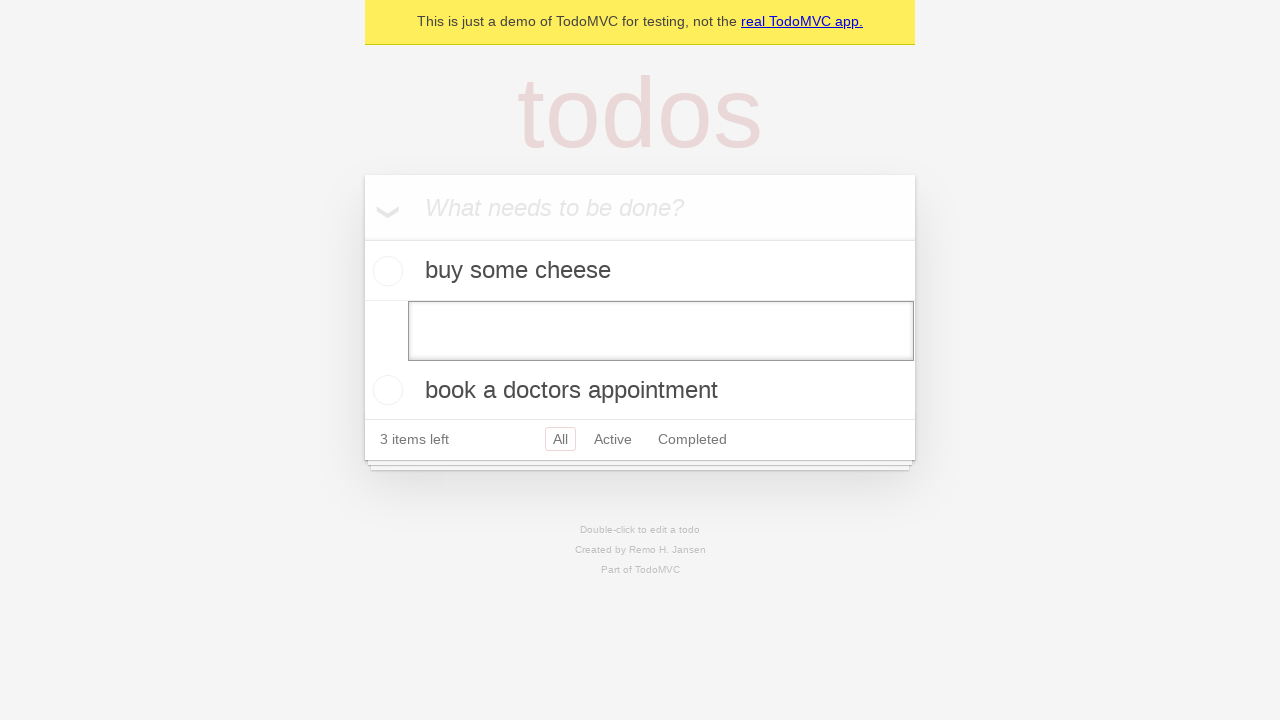

Pressed Enter to confirm the empty edit, removing the todo item on internal:testid=[data-testid="todo-item"s] >> nth=1 >> internal:role=textbox[nam
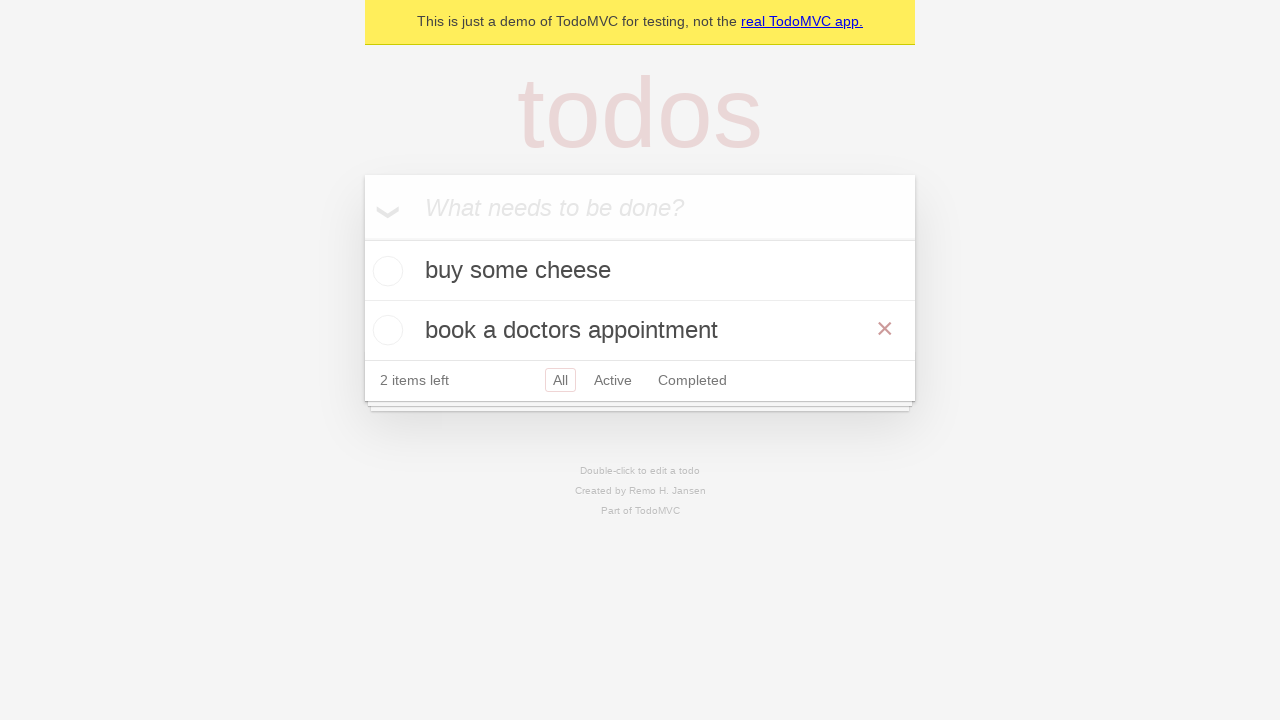

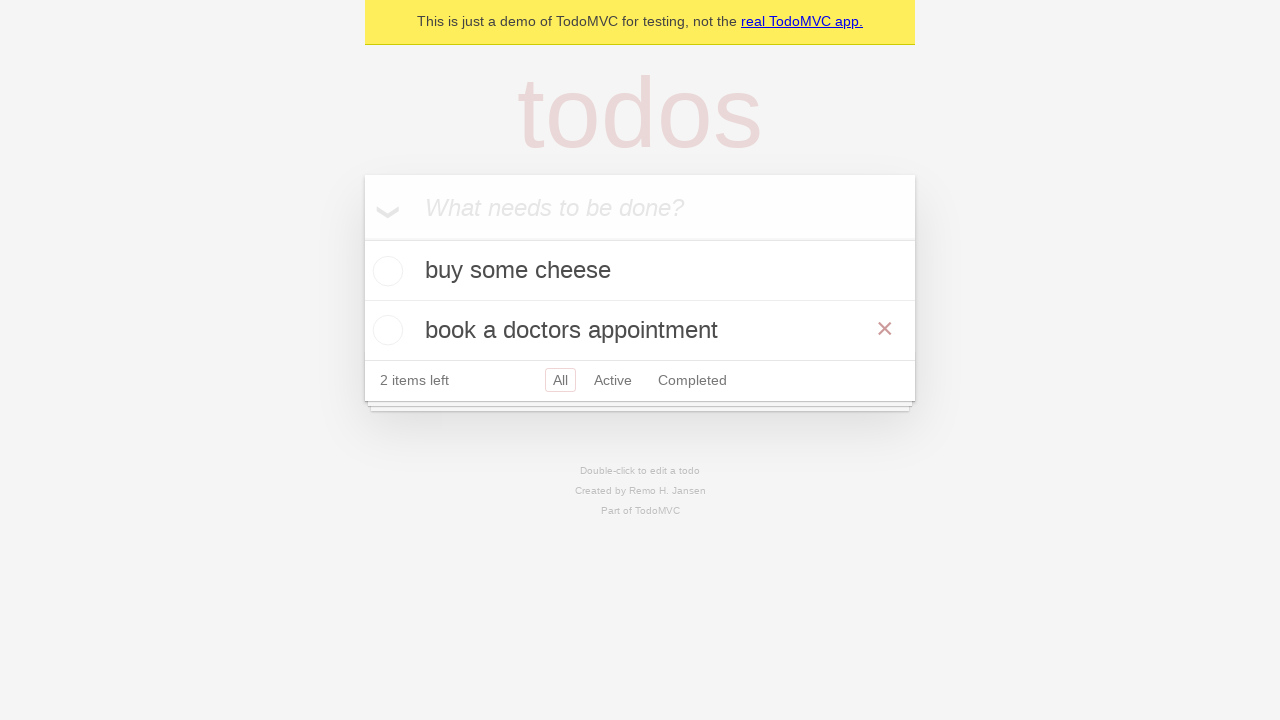